Tests browser navigation functionality by navigating to a second URL, then using back and forward browser controls to navigate through browser history.

Starting URL: https://demo.opencart.com/index.php?route=account/login

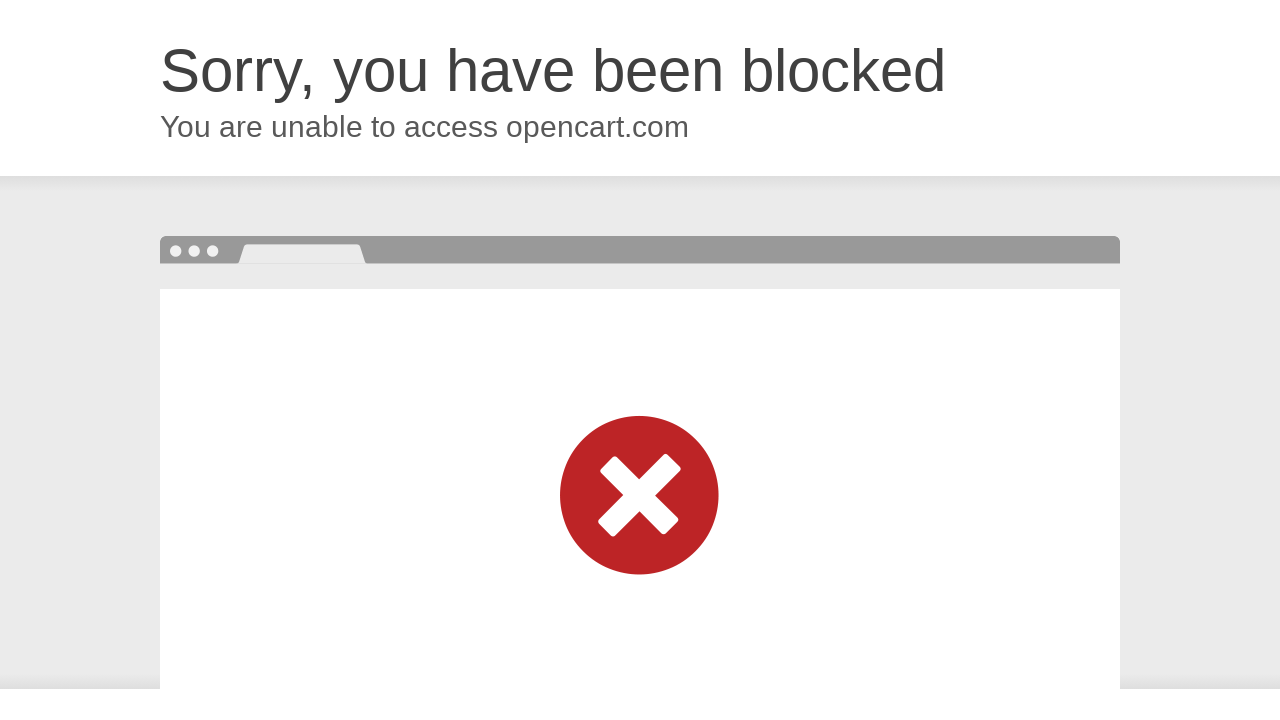

Navigated to OpenCart login page
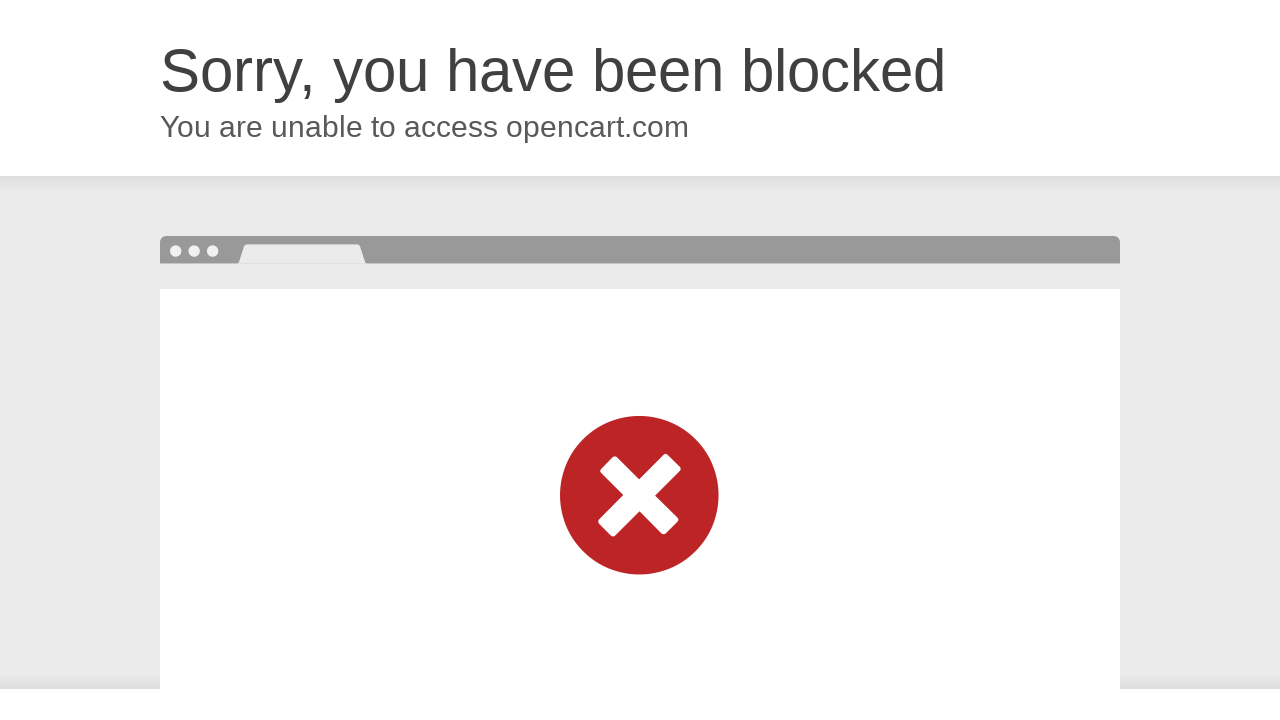

Navigated to W3Schools Java tutorial page
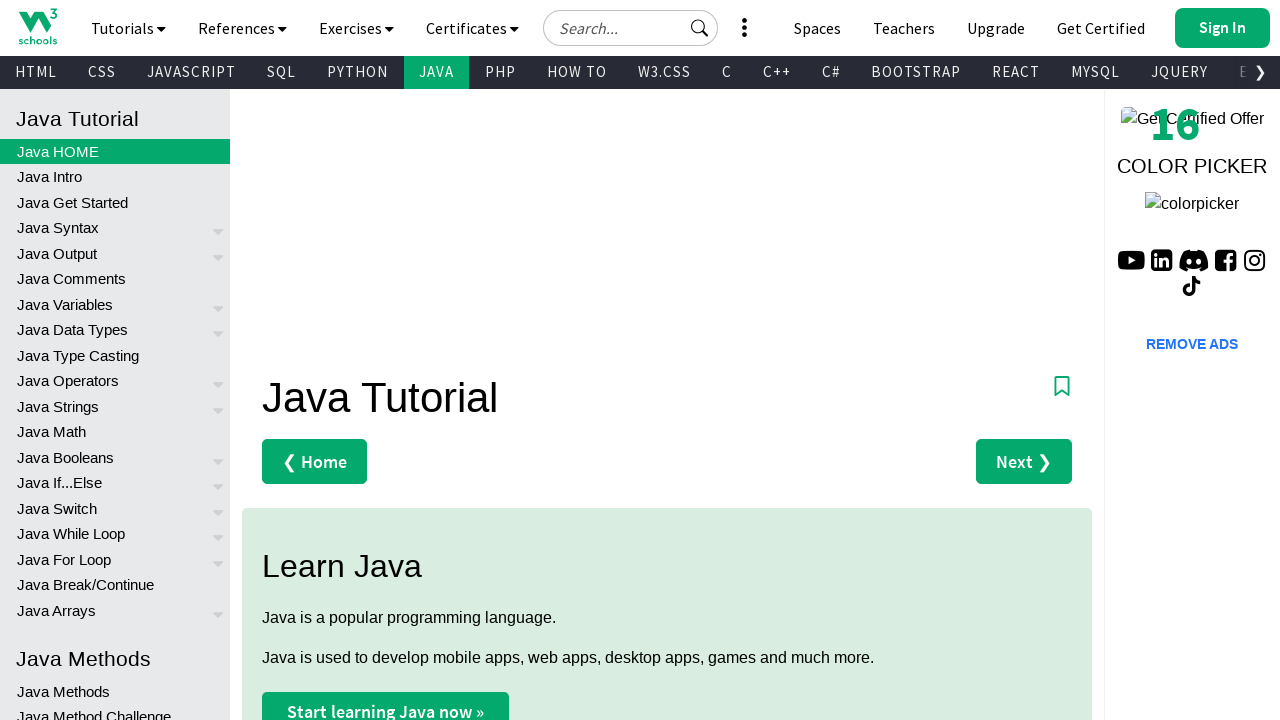

Clicked back button to return to OpenCart login page
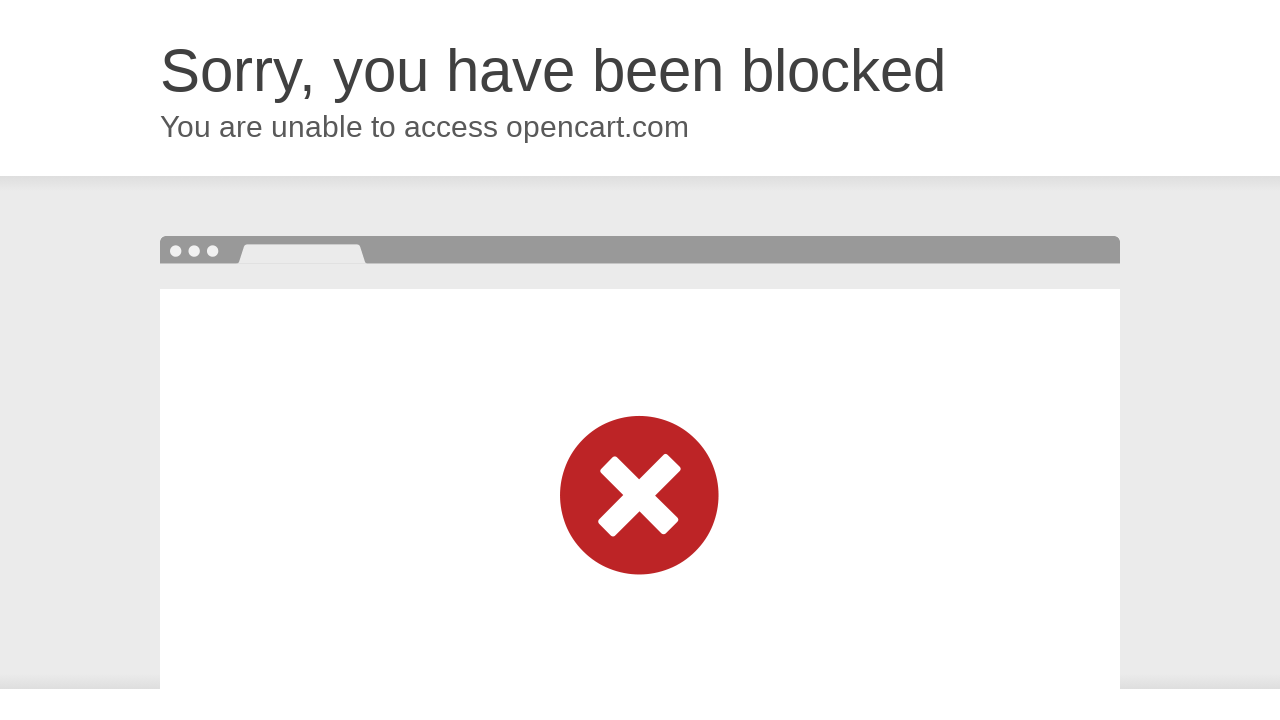

Clicked forward button to return to W3Schools Java tutorial page
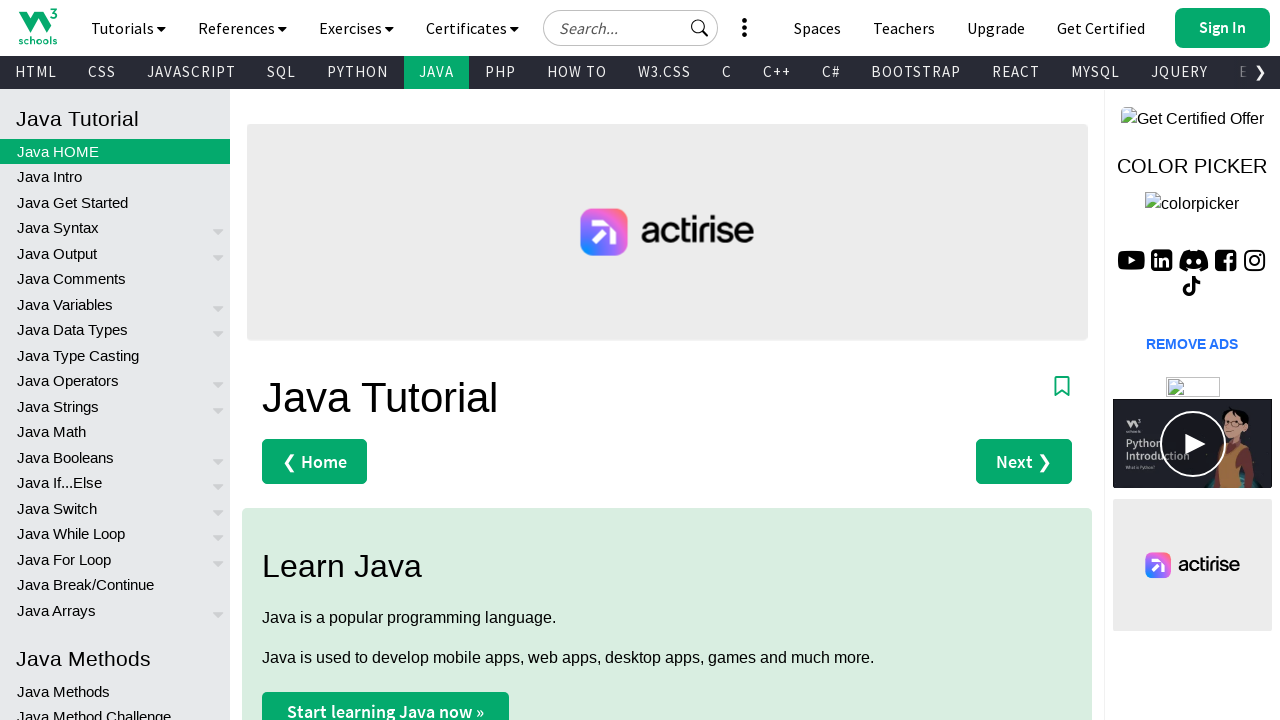

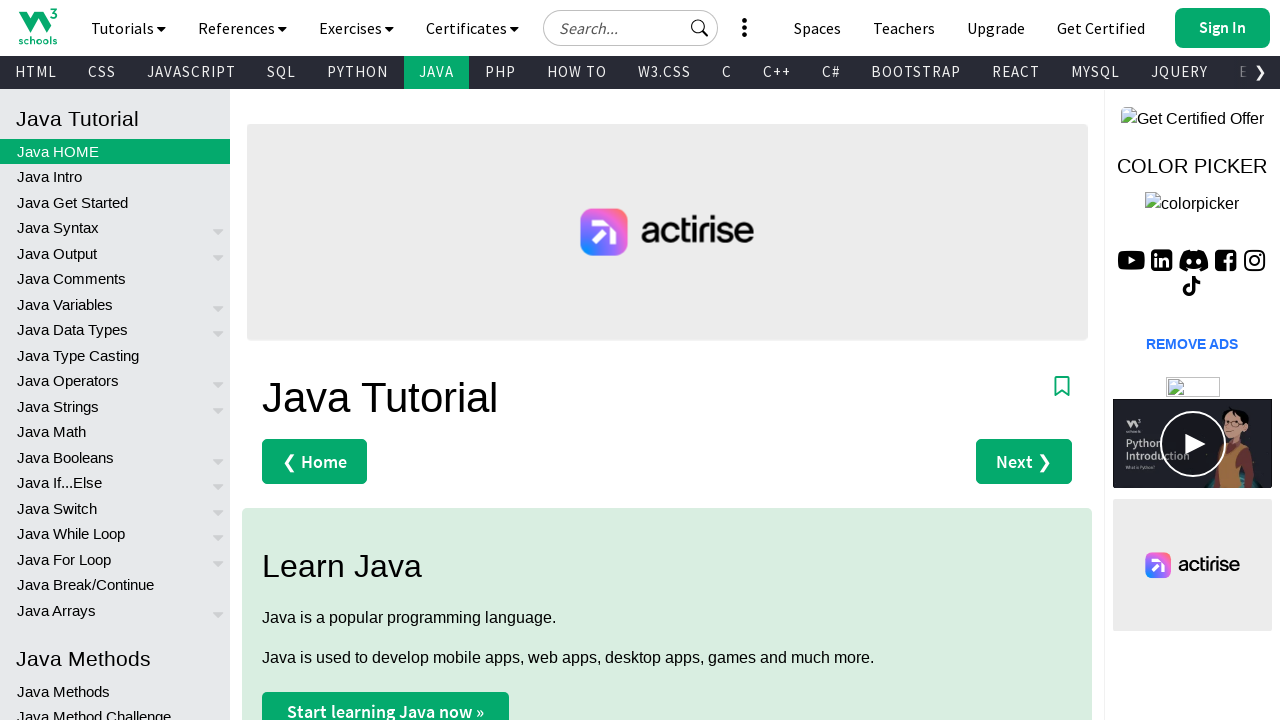